Navigates to Freshworks homepage and verifies that link elements are present on the page

Starting URL: https://www.freshworks.com/

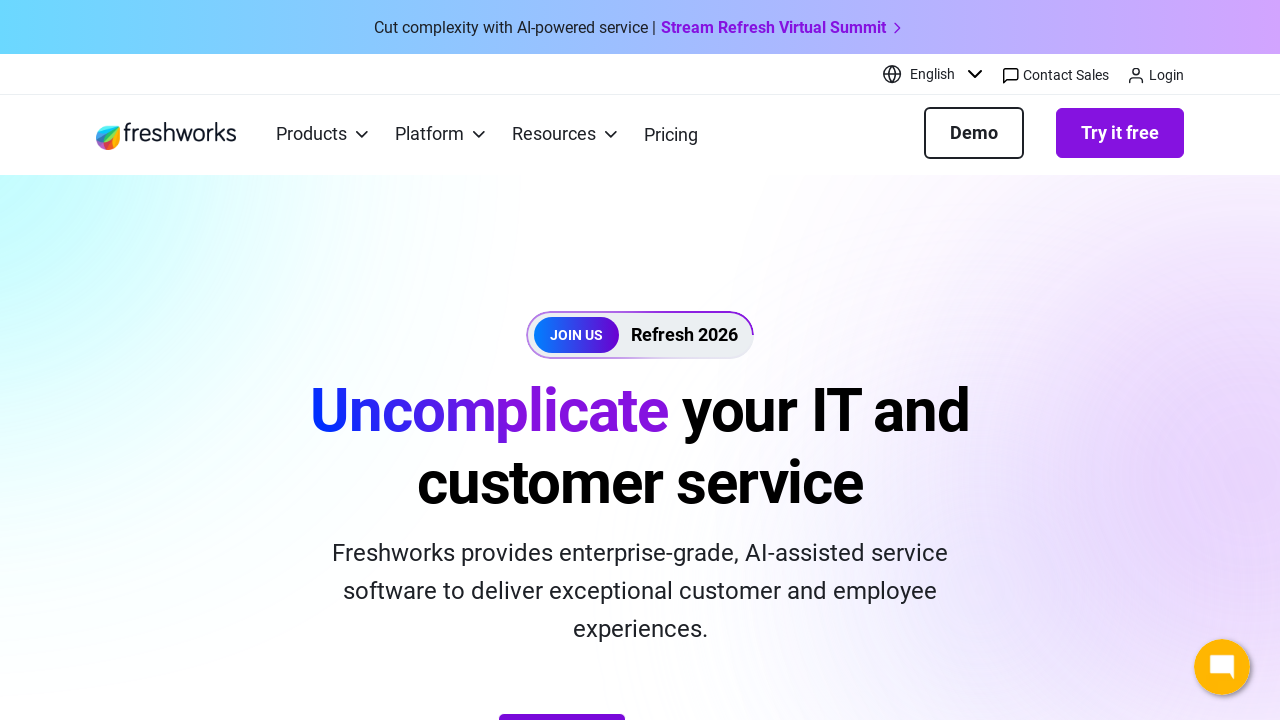

Navigated to Freshworks homepage
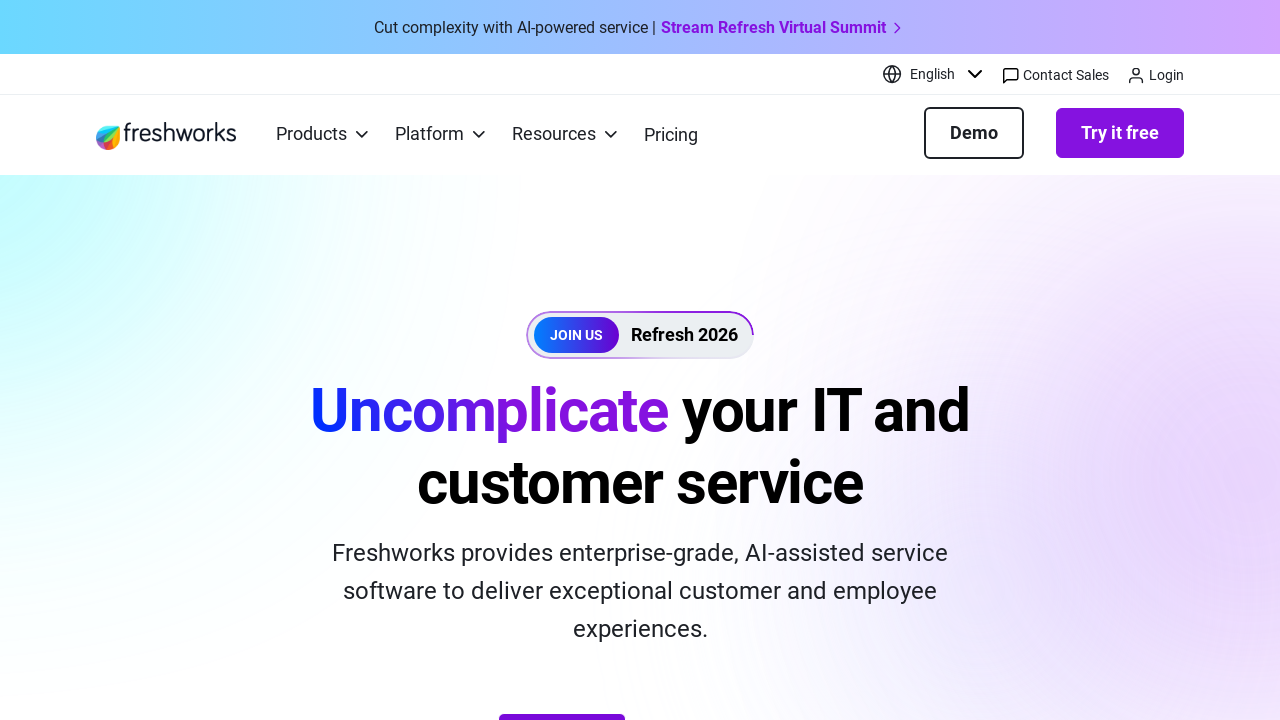

Waited for link elements to be present on page
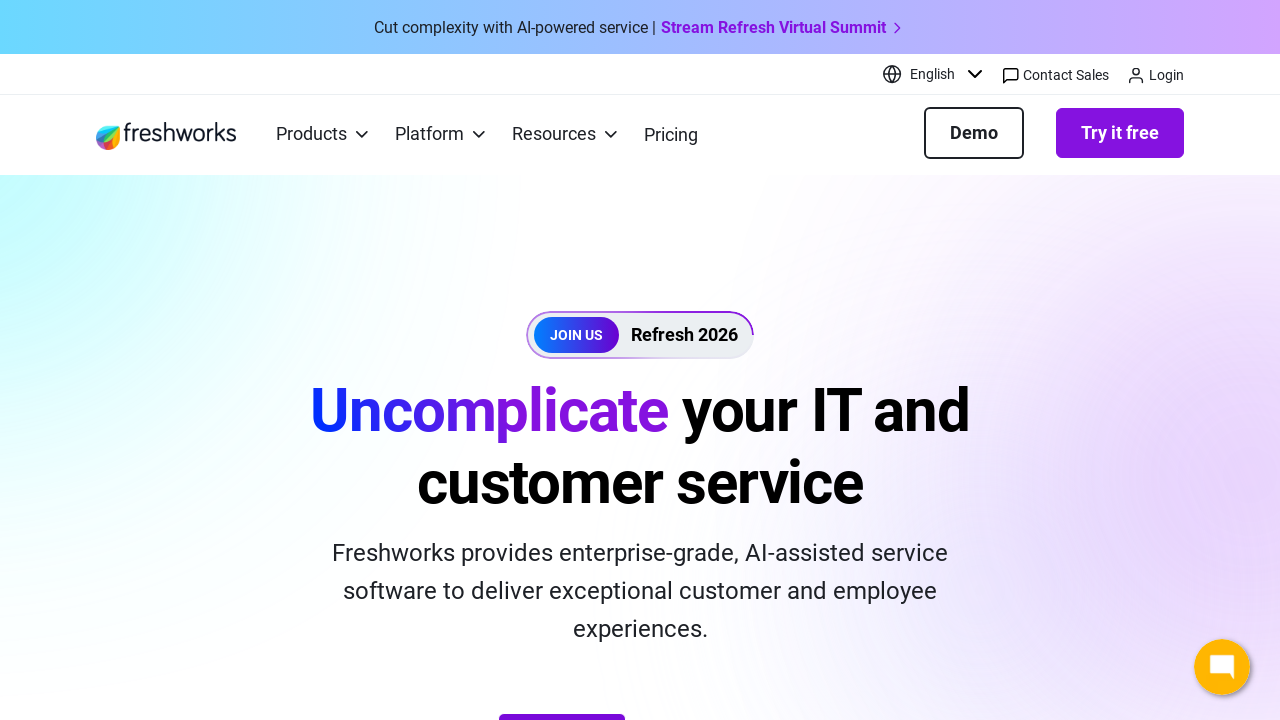

Found 100 link elements on the page
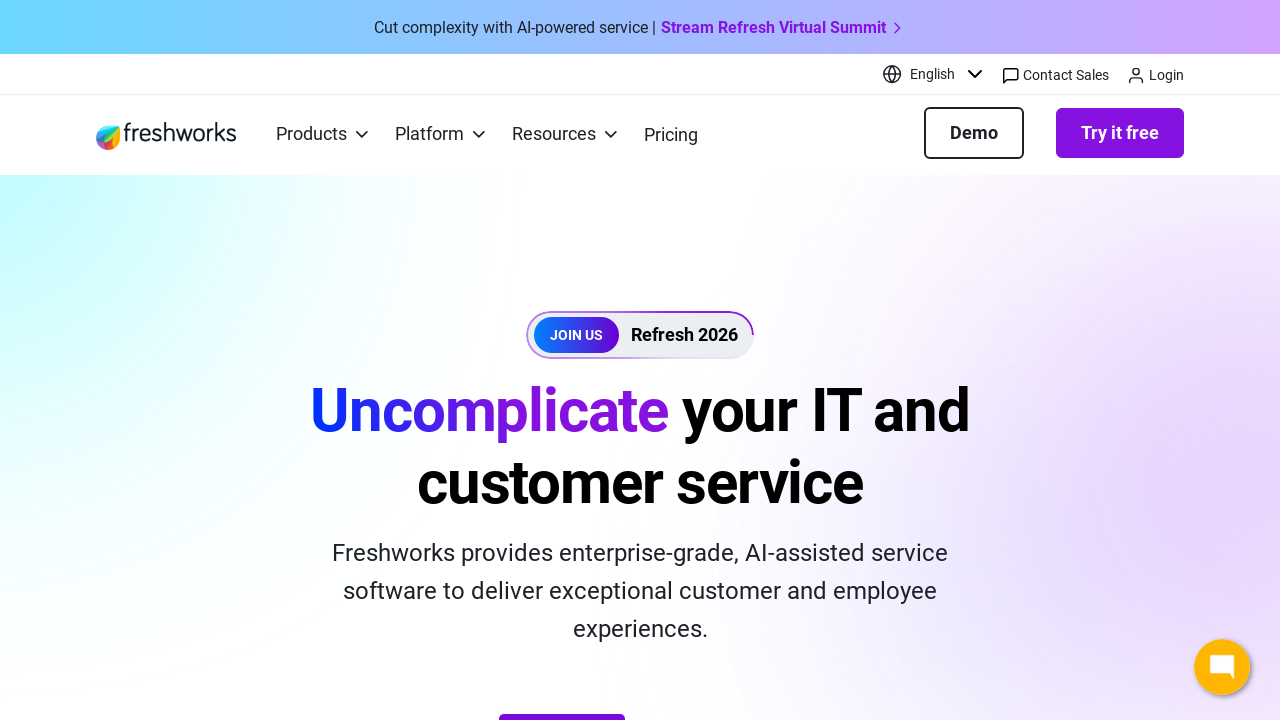

Verified that links are present on the Freshworks homepage
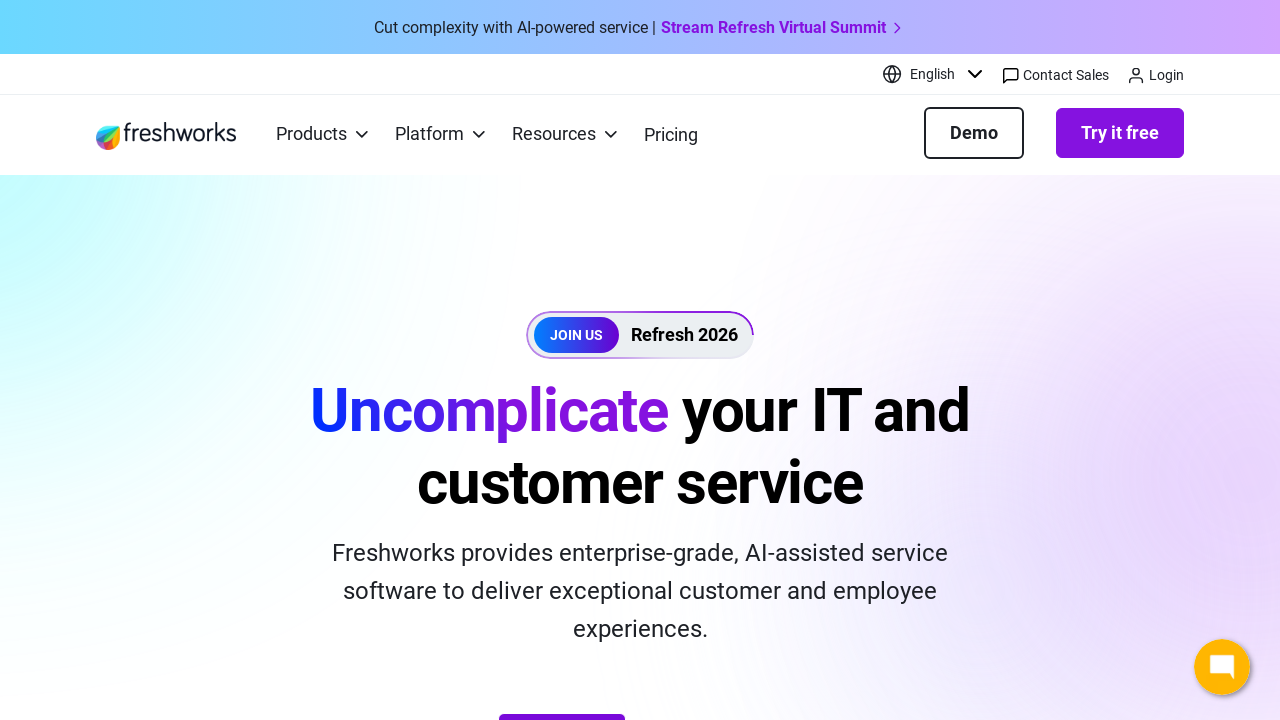

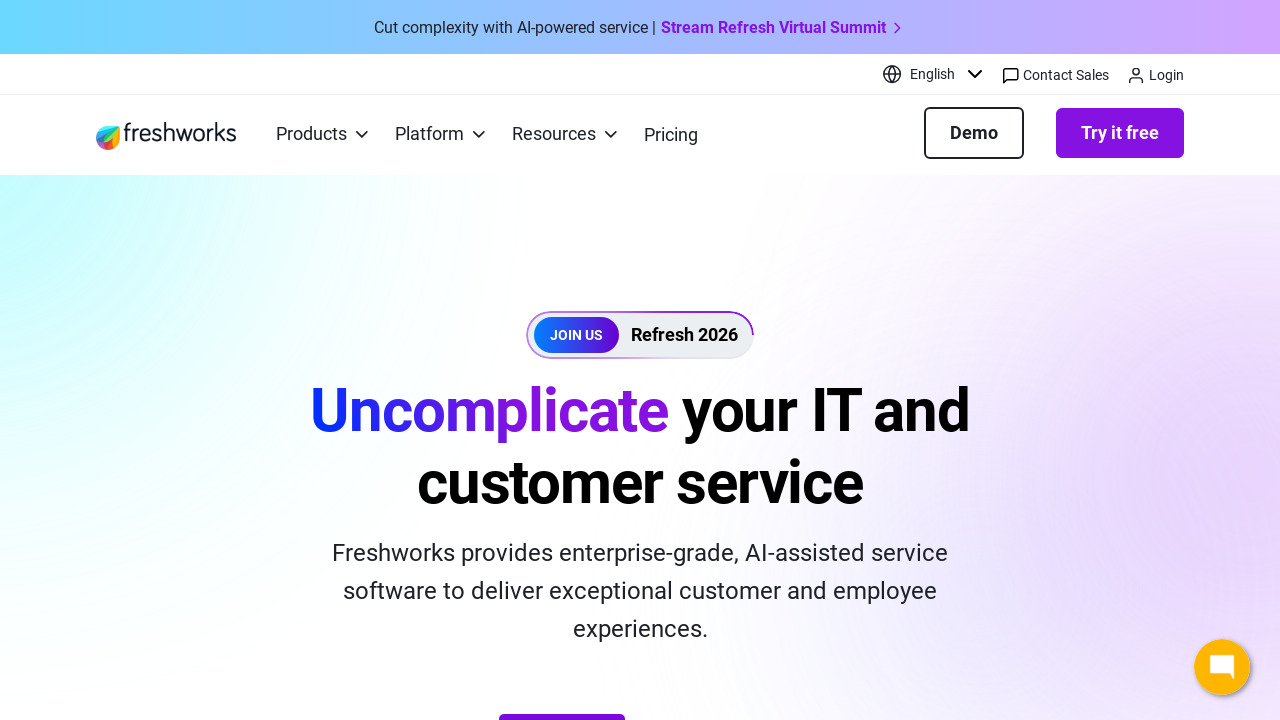